Tests dropdown selection functionality by selecting options using different methods (index, value, visible text) and verifying the dropdown contents

Starting URL: https://the-internet.herokuapp.com/dropdown

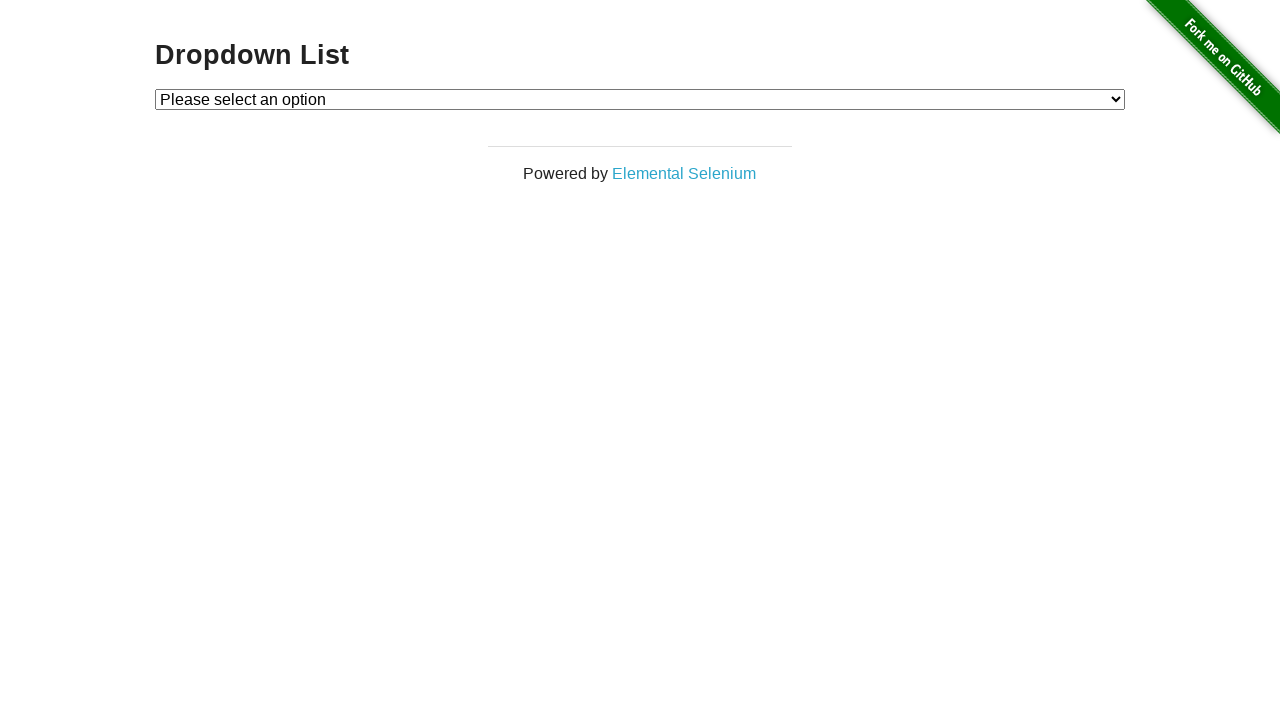

Located dropdown element with id 'dropdown'
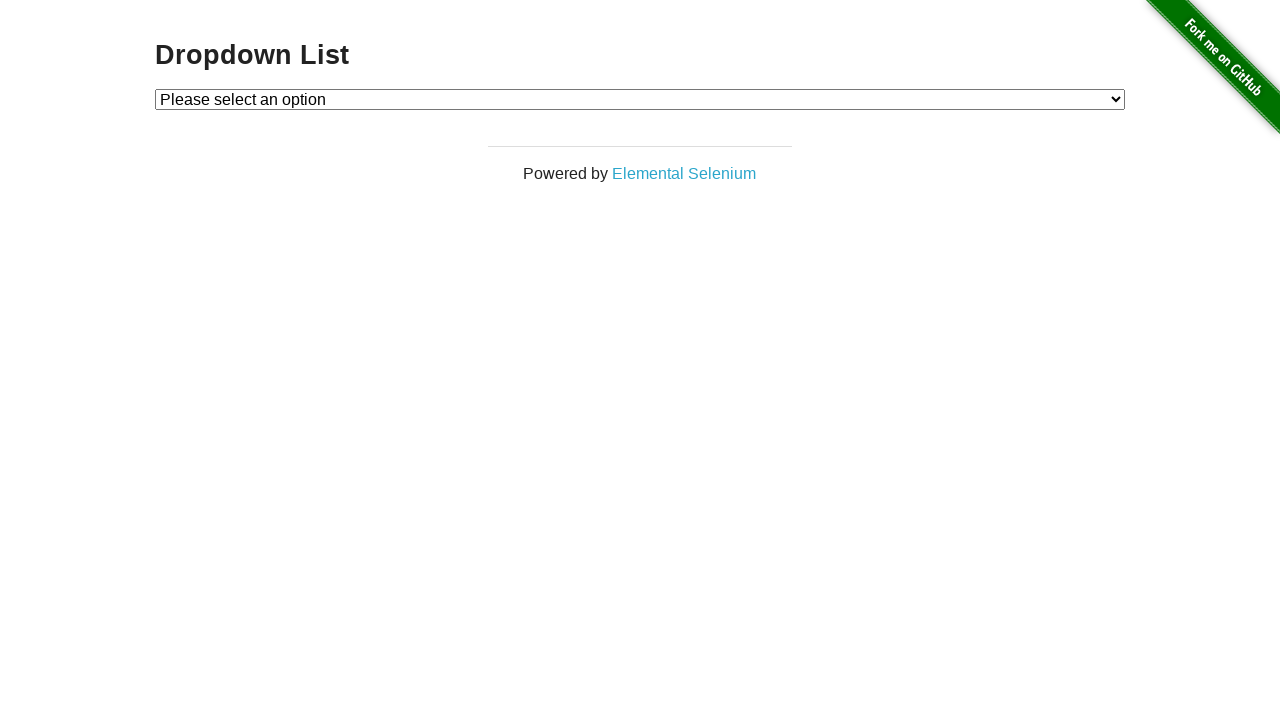

Selected Option 1 using index 1 on #dropdown
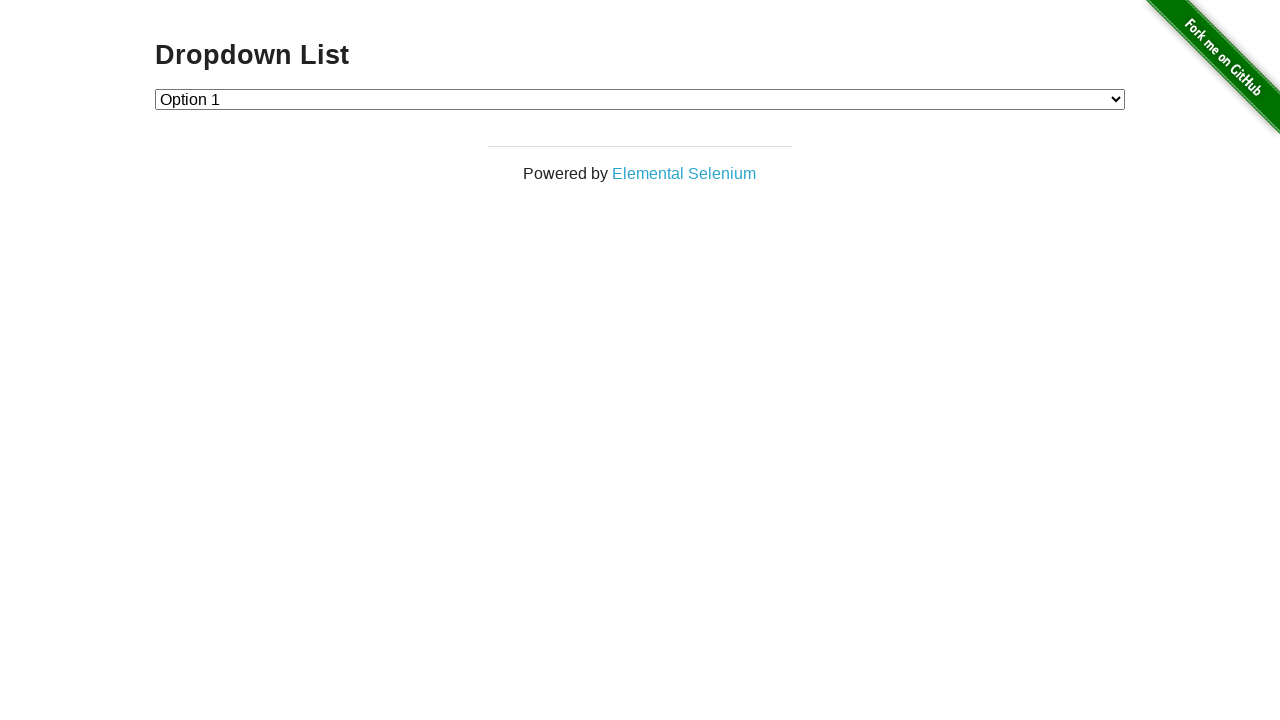

Selected Option 2 using value '2' on #dropdown
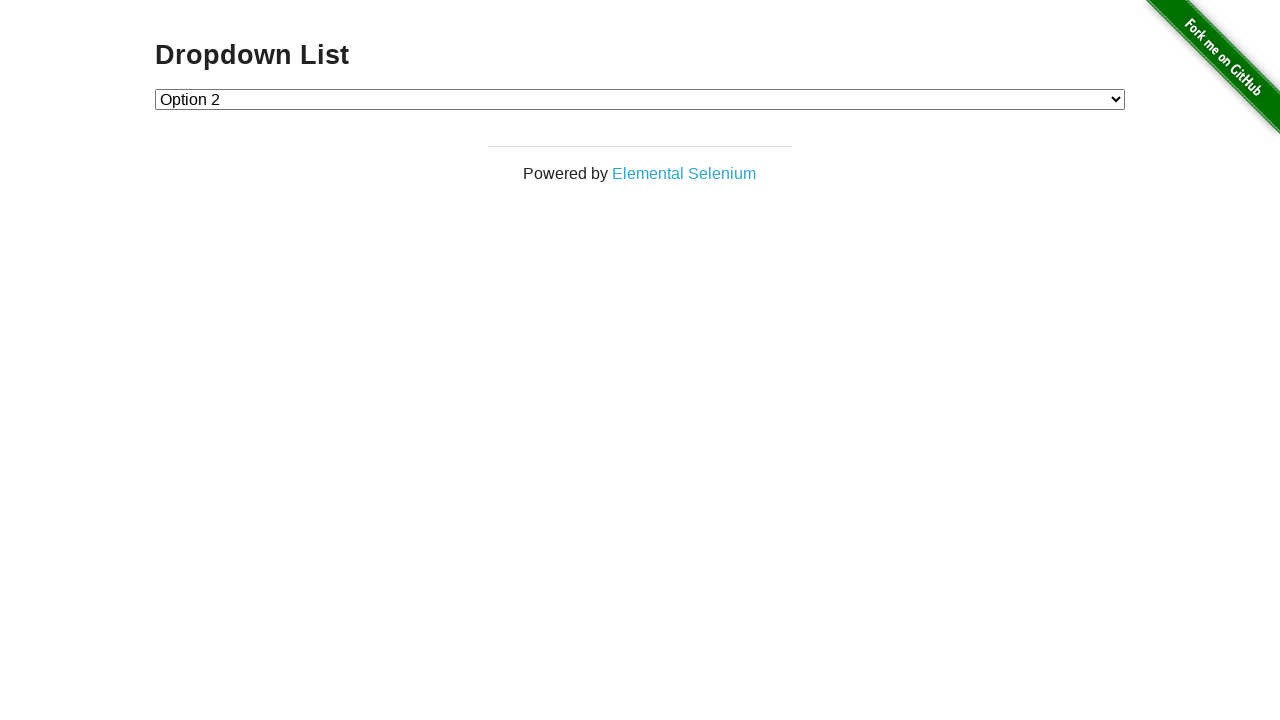

Selected Option 1 using visible text 'Option 1' on #dropdown
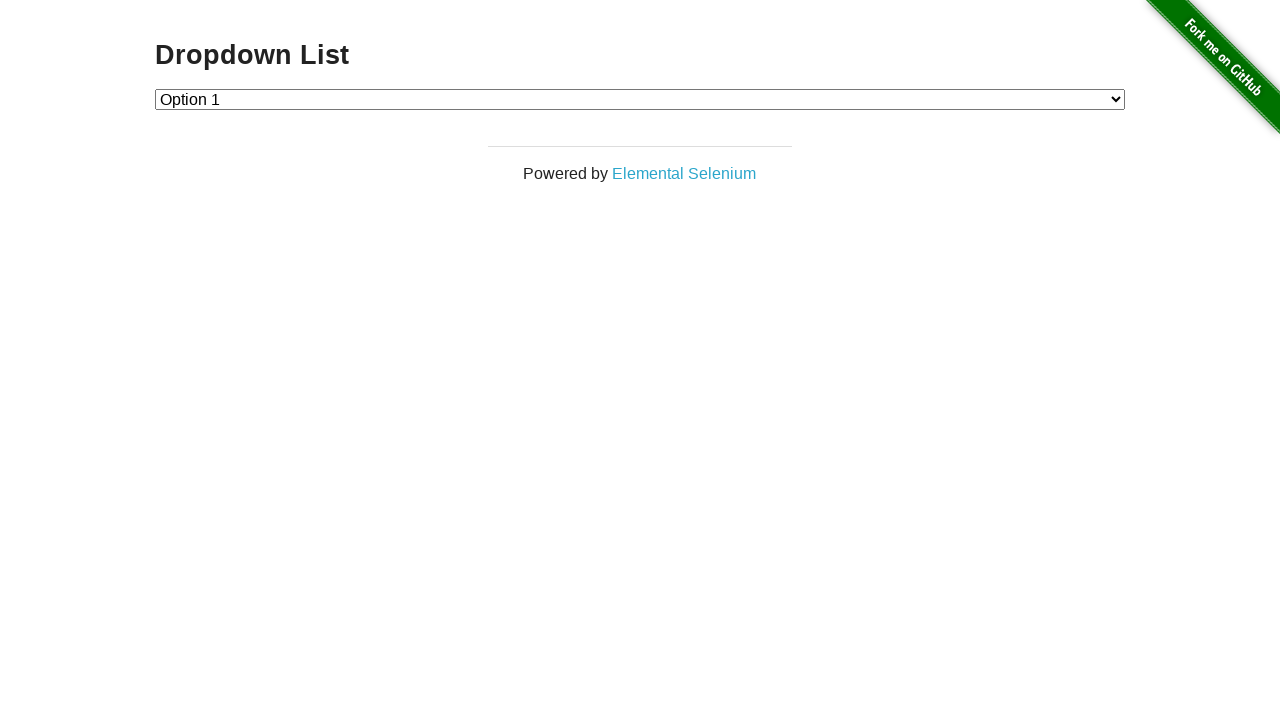

Selected Option 2 using visible text 'Option 2' on #dropdown
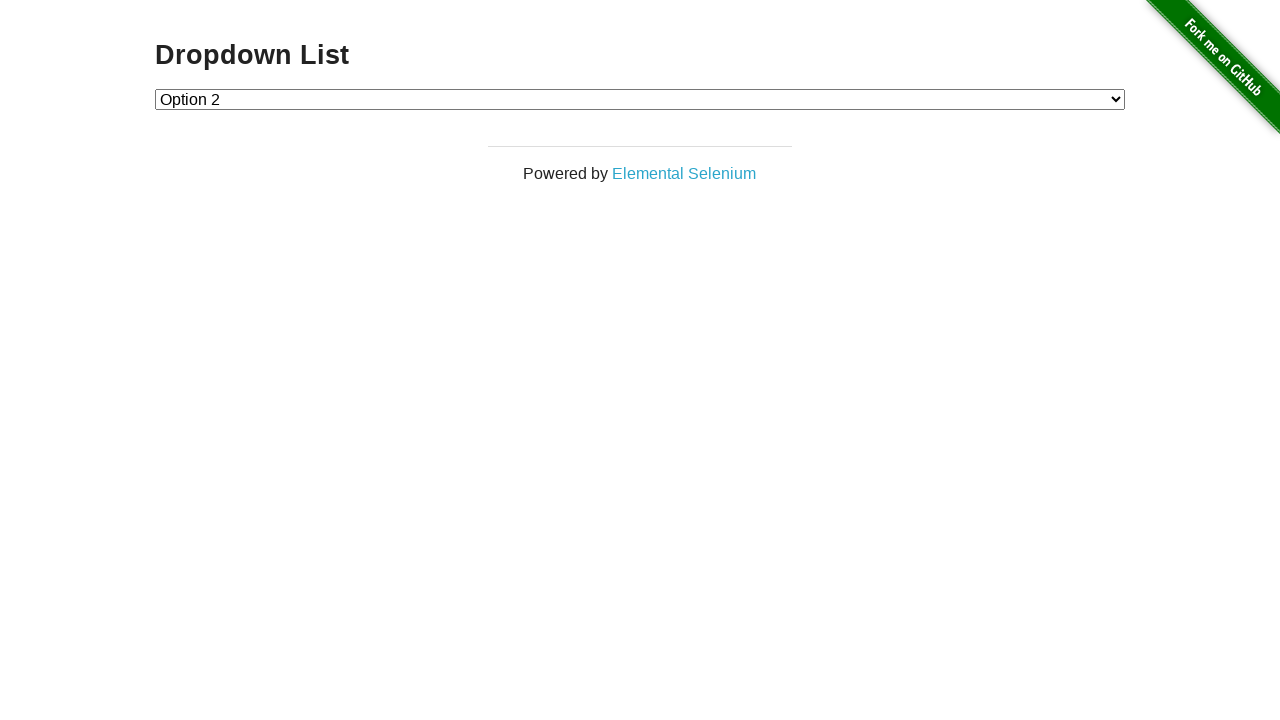

Retrieved all dropdown option elements
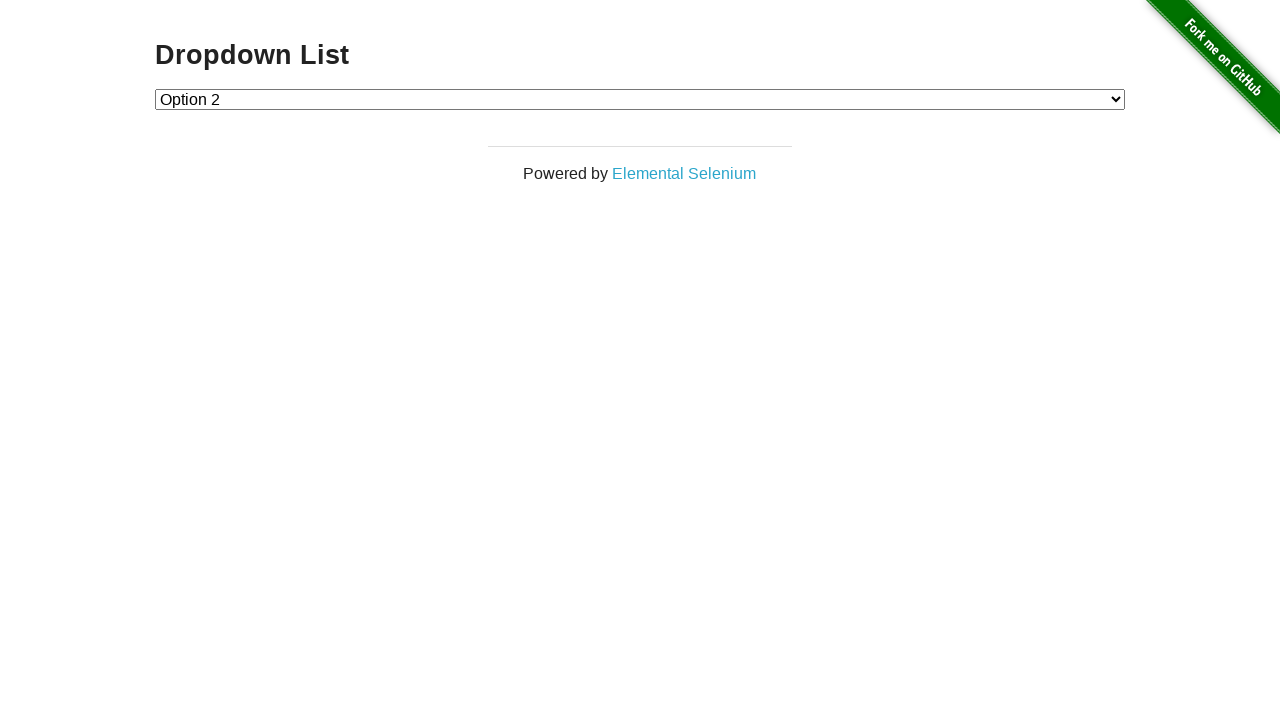

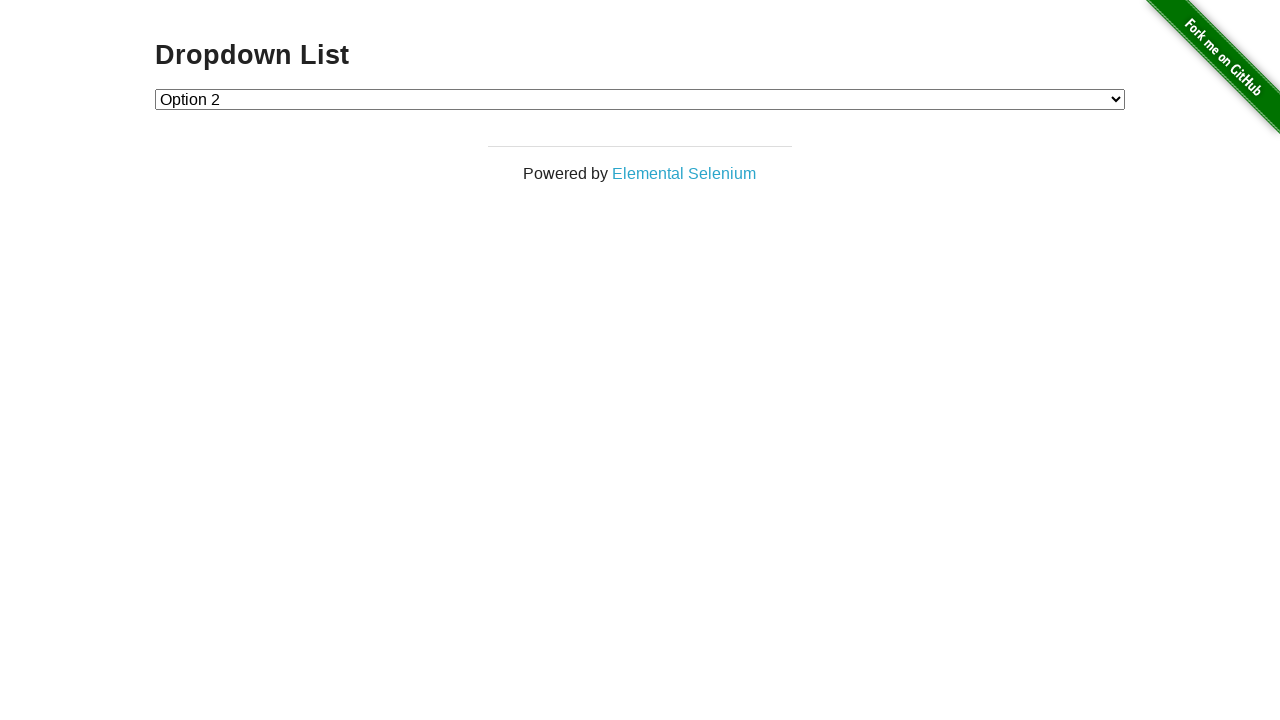